Tests table sorting by clicking on the Product Name column header to trigger sorting, then navigates through pagination pages to find a specific product named "Rice".

Starting URL: https://rahulshettyacademy.com/seleniumPractise/#/offers

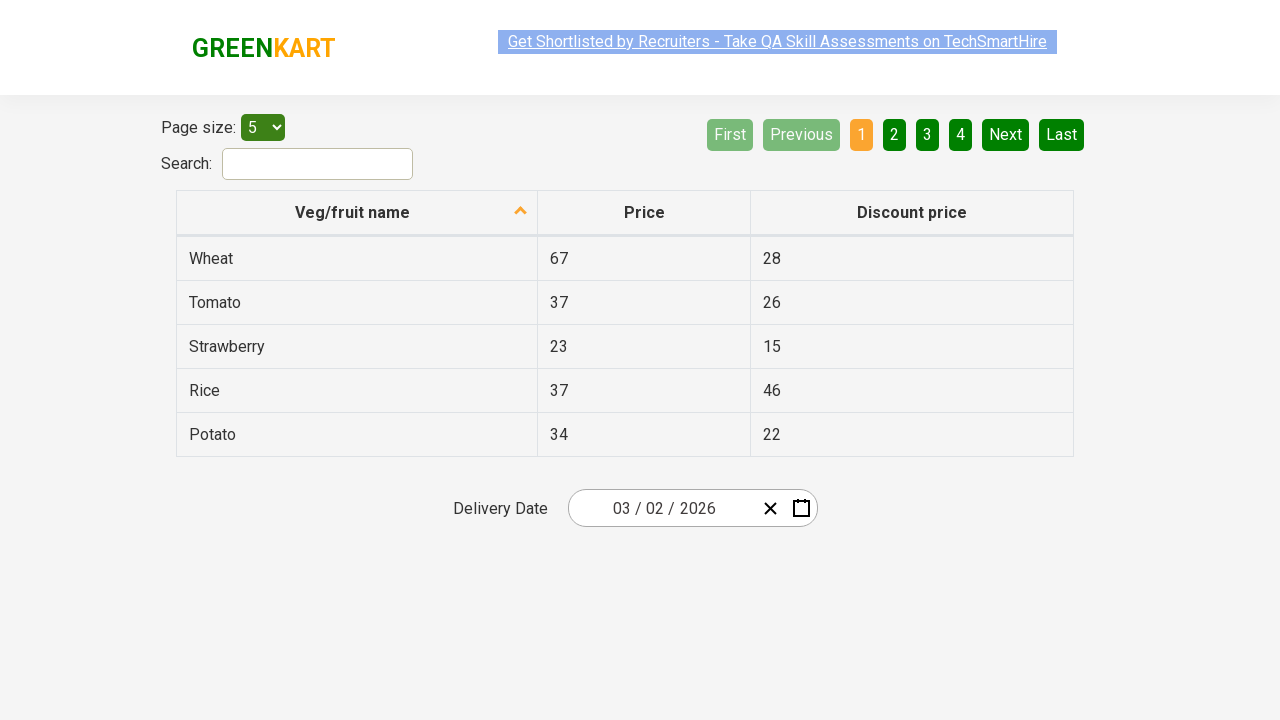

Clicked Product Name column header to trigger sorting at (357, 213) on xpath=//tr/th[1]
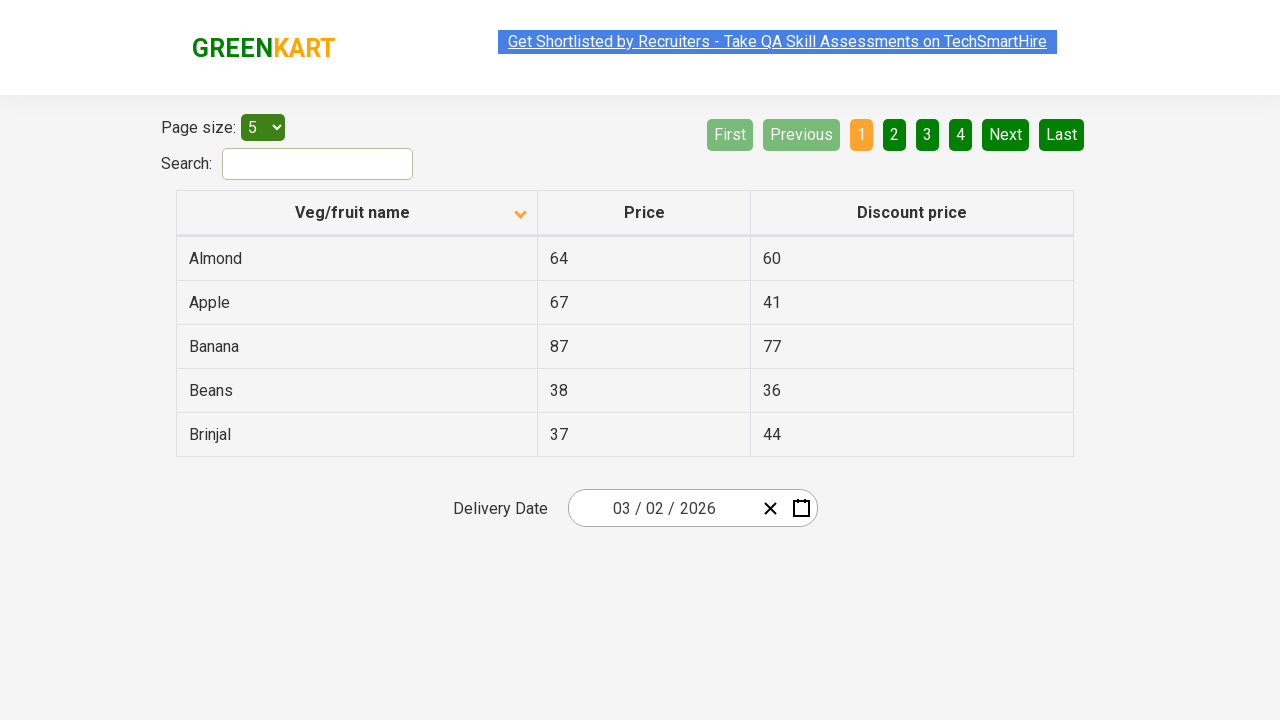

Table loaded with product rows
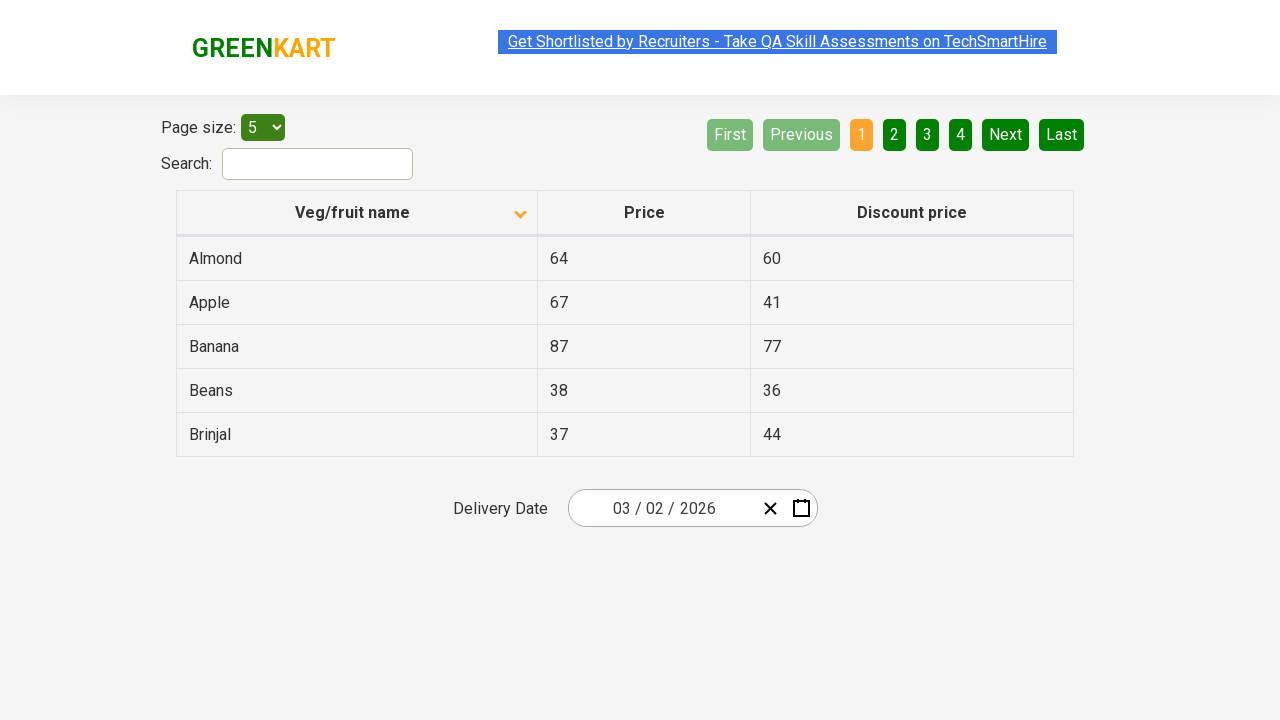

Retrieved all product names from first column
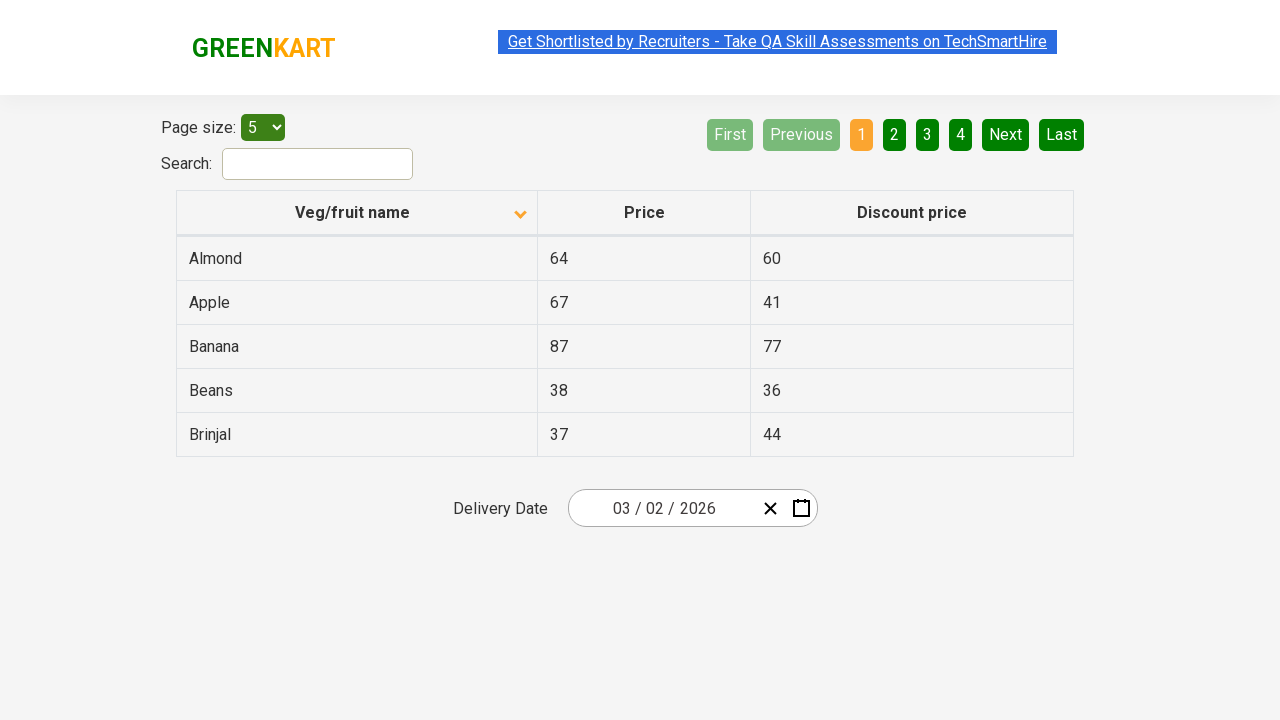

Verified table is sorted alphabetically by Product Name
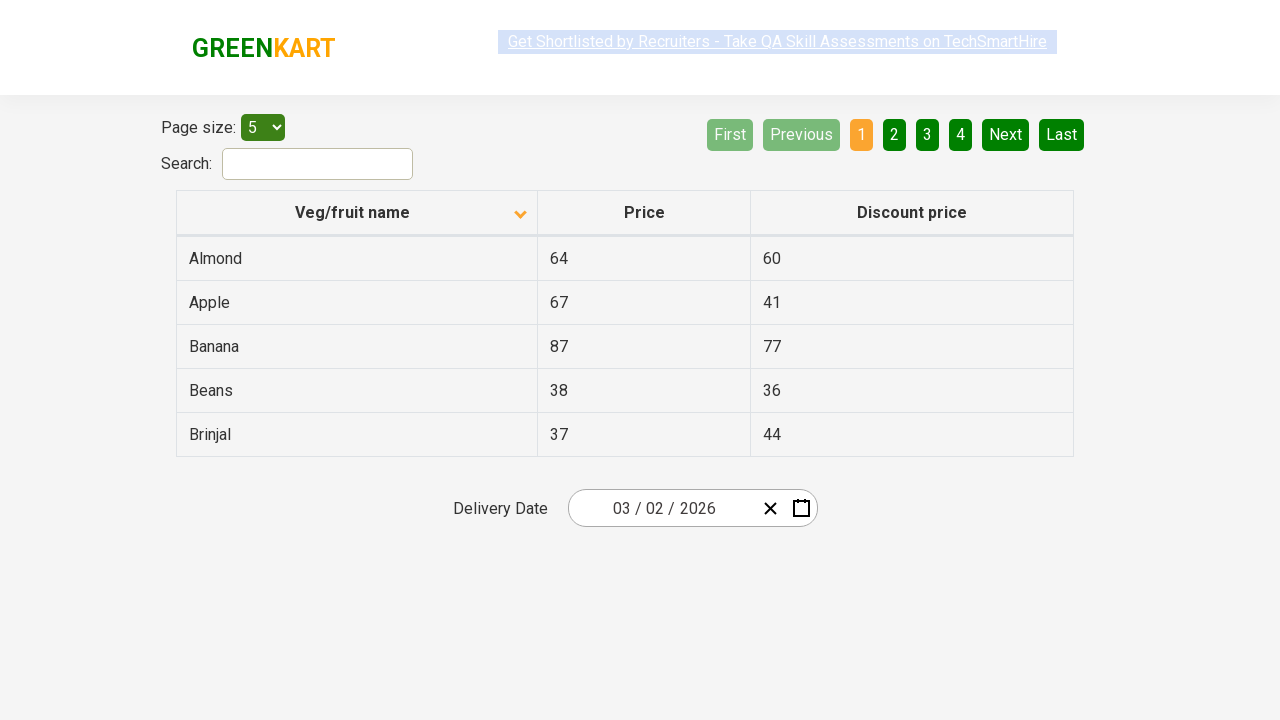

Retrieved all product names from current page
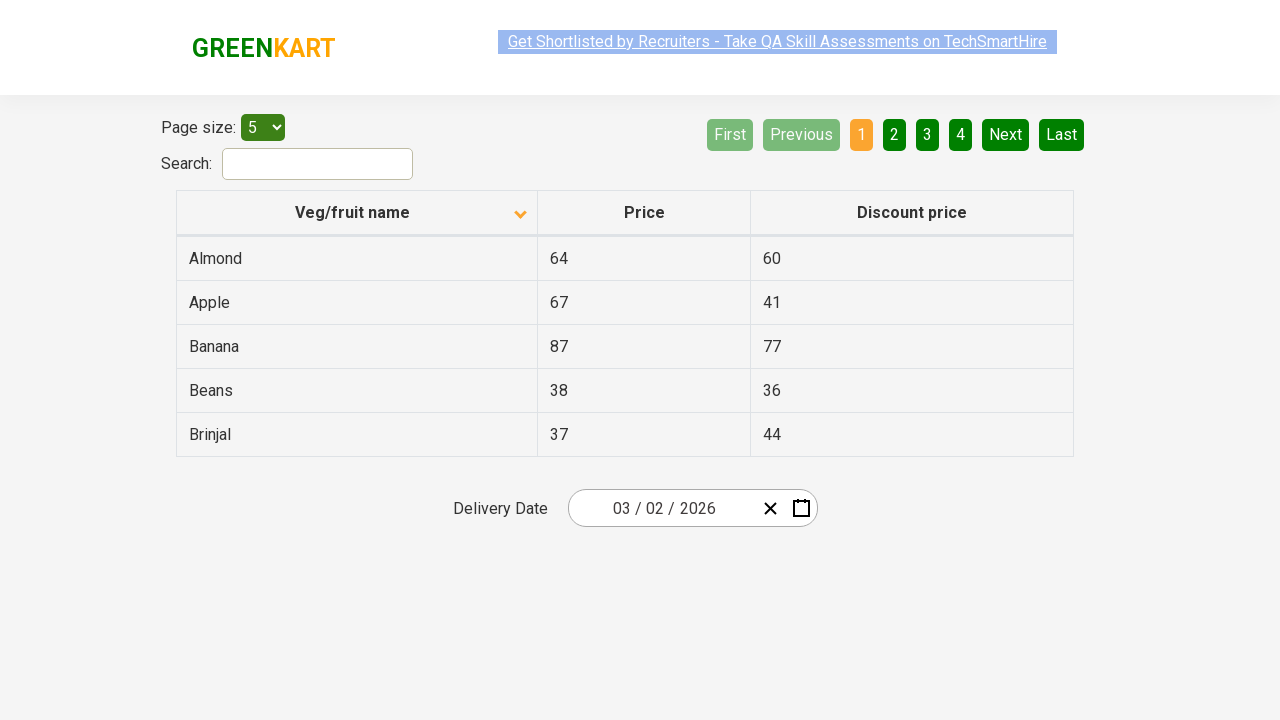

Clicked Next button to navigate to next pagination page at (1006, 134) on a[aria-label='Next']
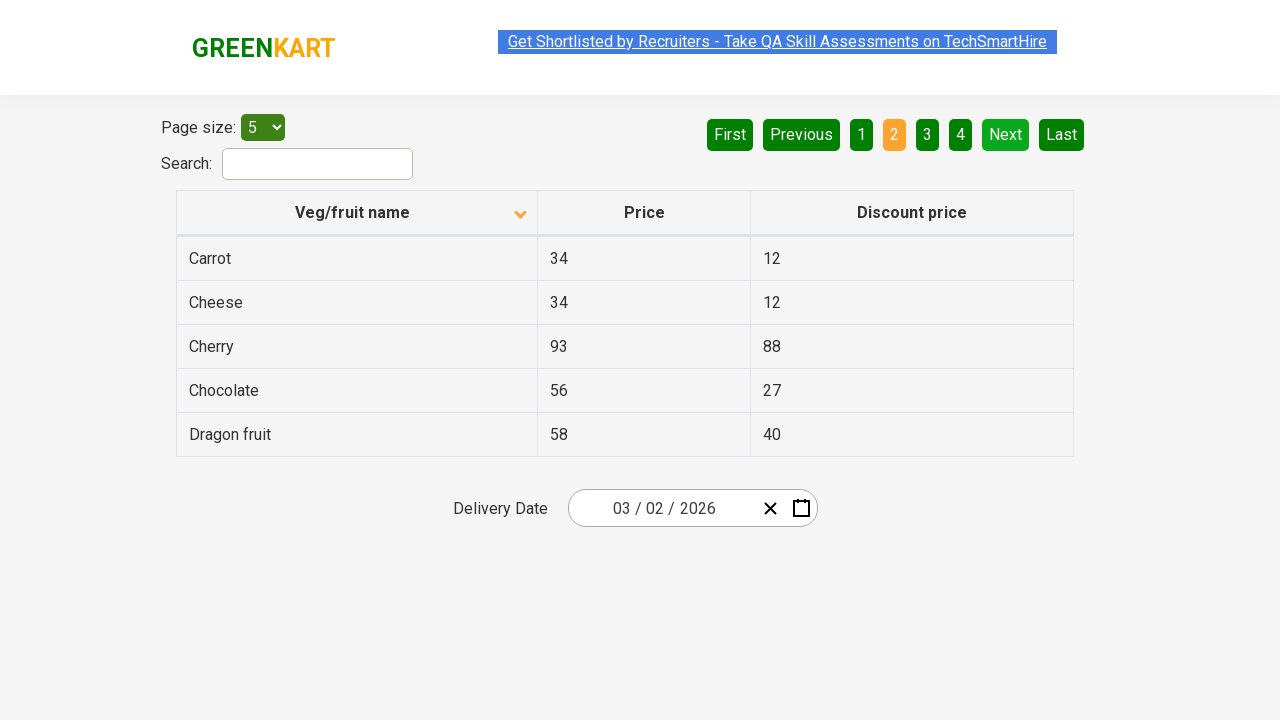

Waited for page content to update after pagination
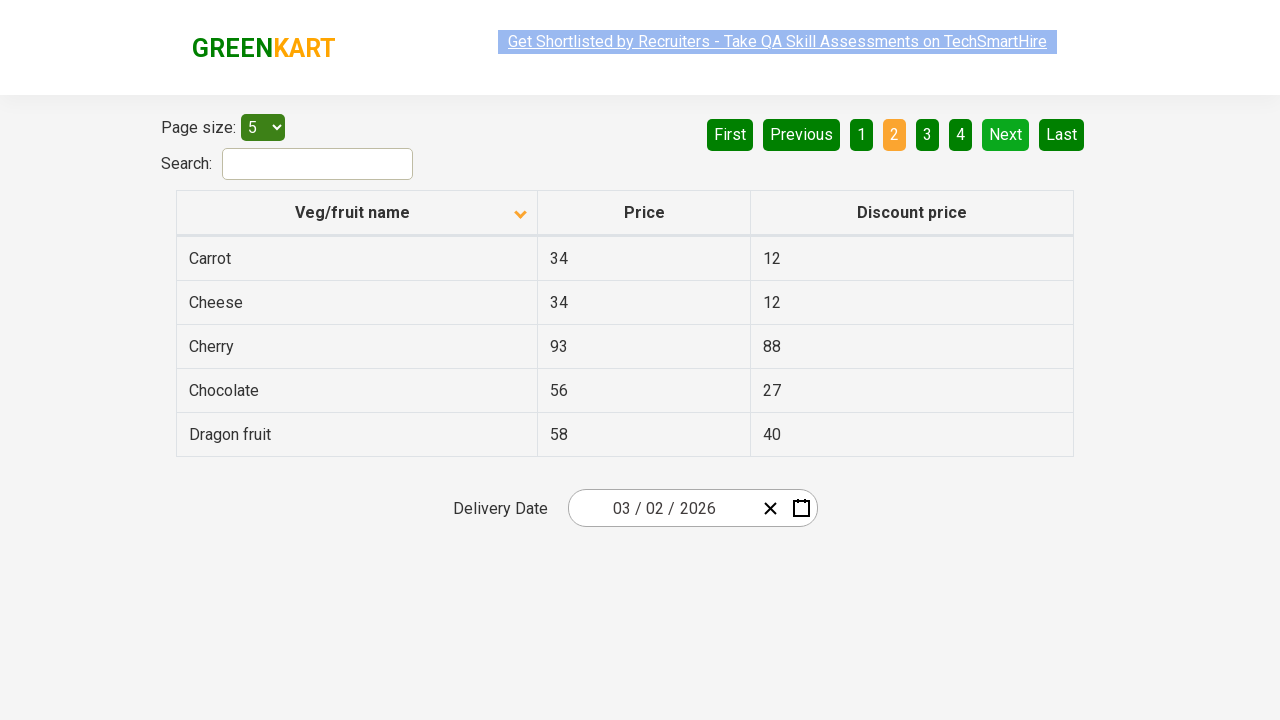

Retrieved all product names from current page
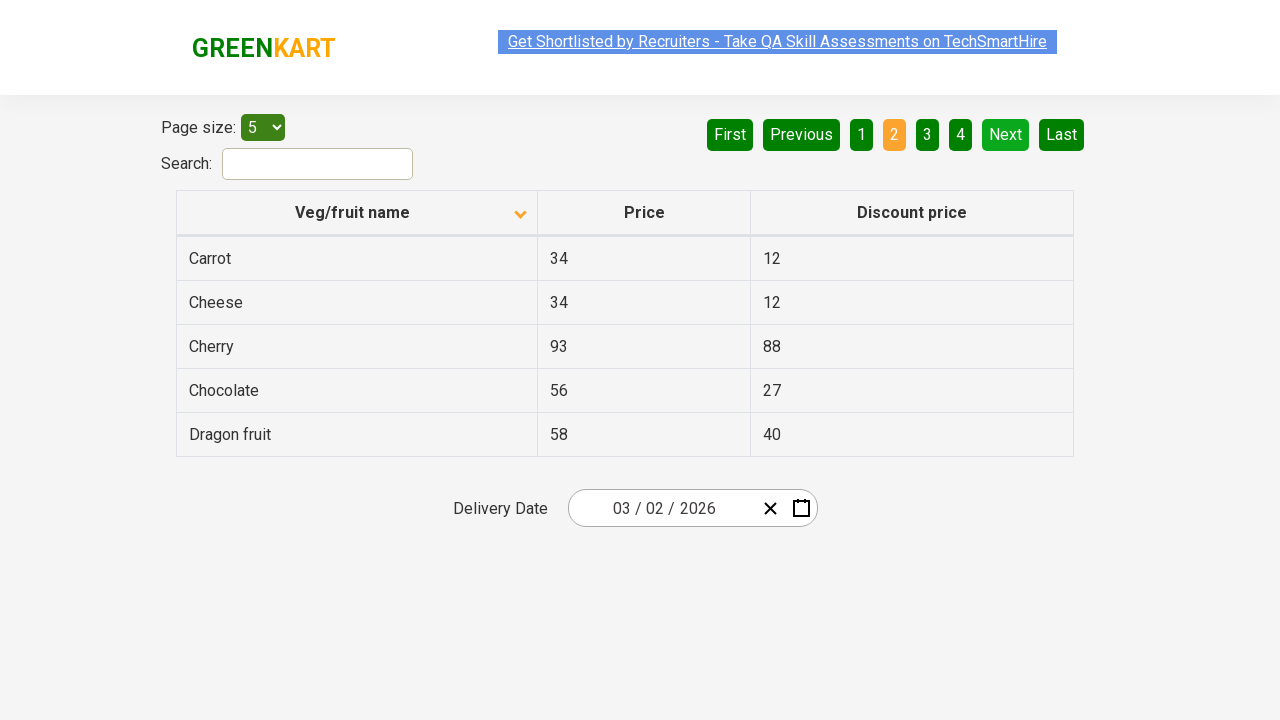

Clicked Next button to navigate to next pagination page at (1006, 134) on a[aria-label='Next']
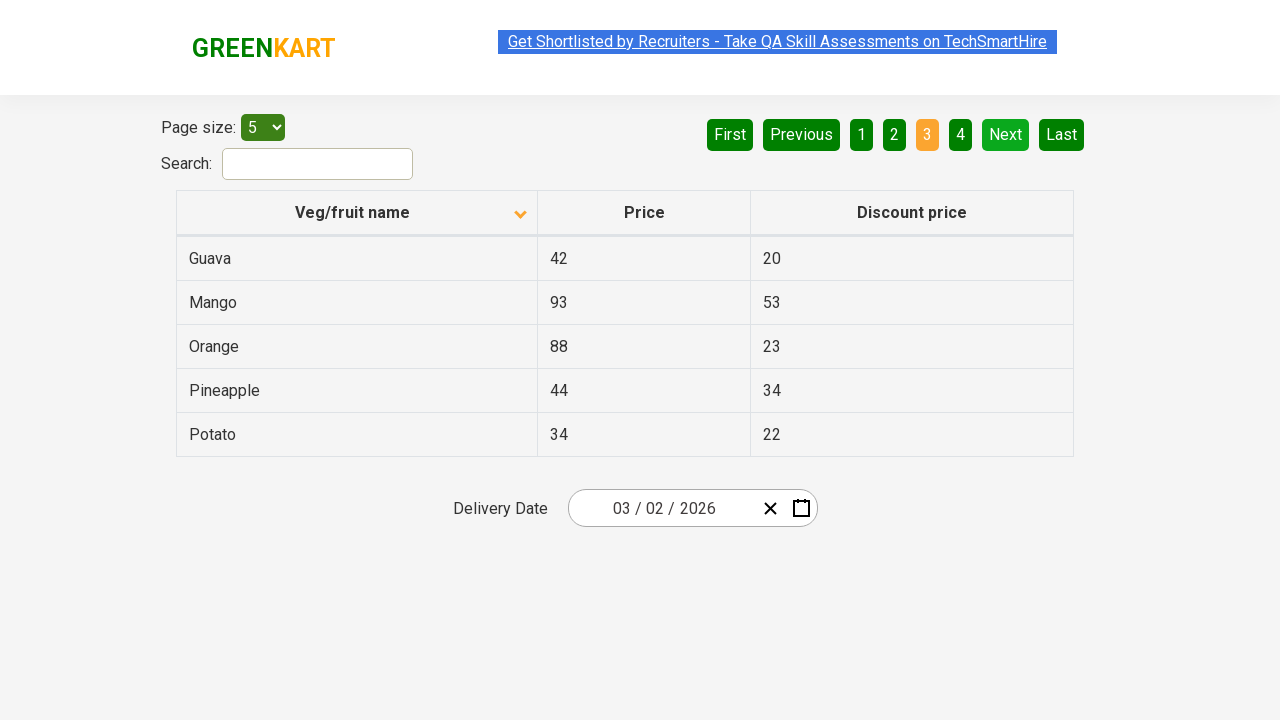

Waited for page content to update after pagination
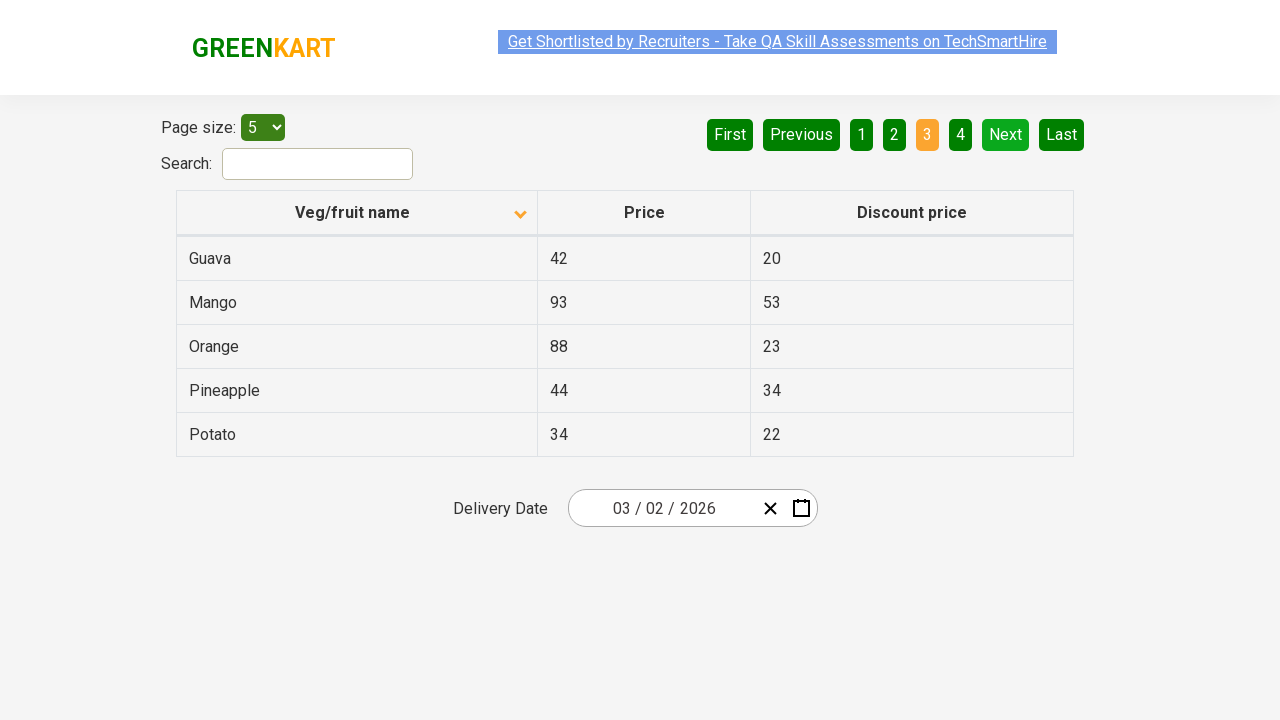

Retrieved all product names from current page
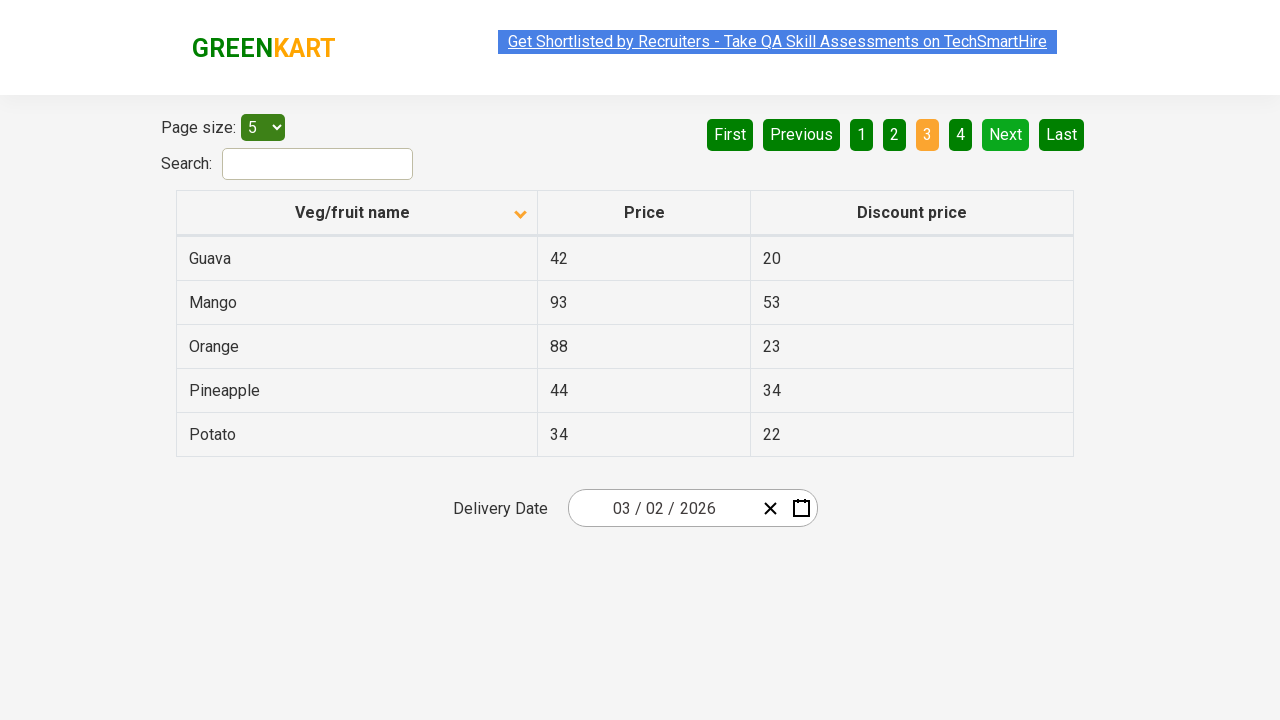

Clicked Next button to navigate to next pagination page at (1006, 134) on a[aria-label='Next']
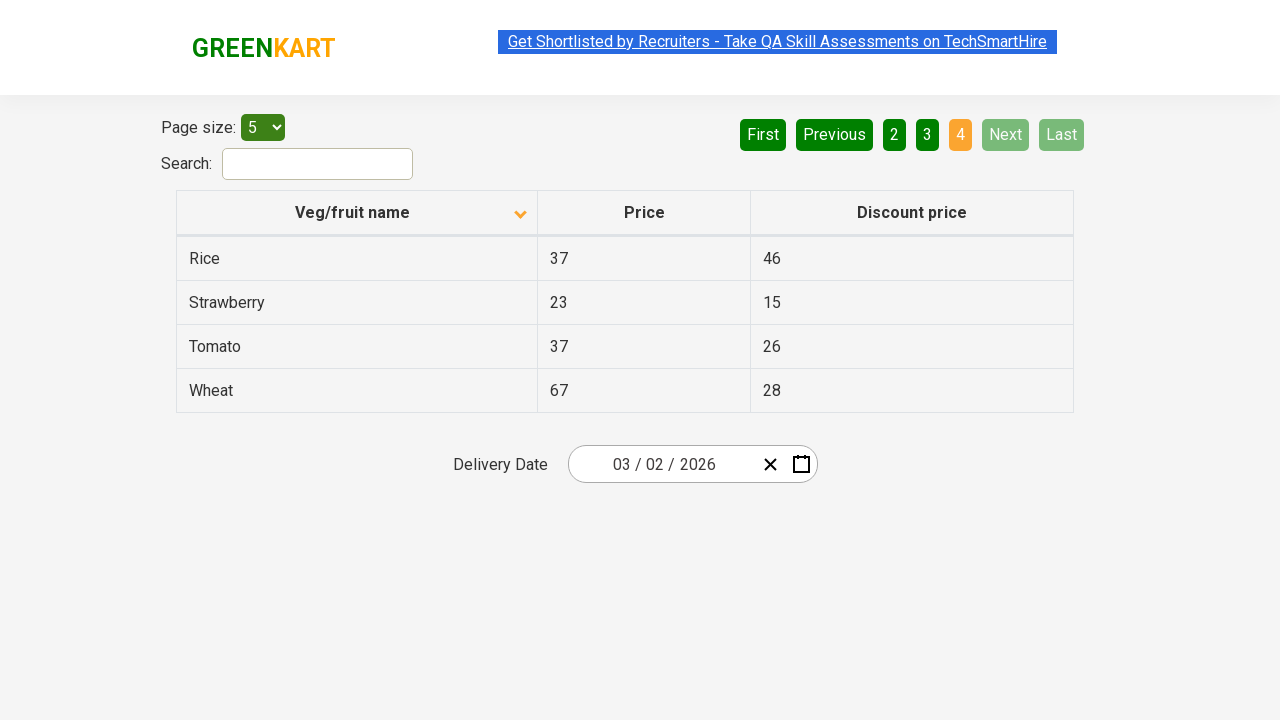

Waited for page content to update after pagination
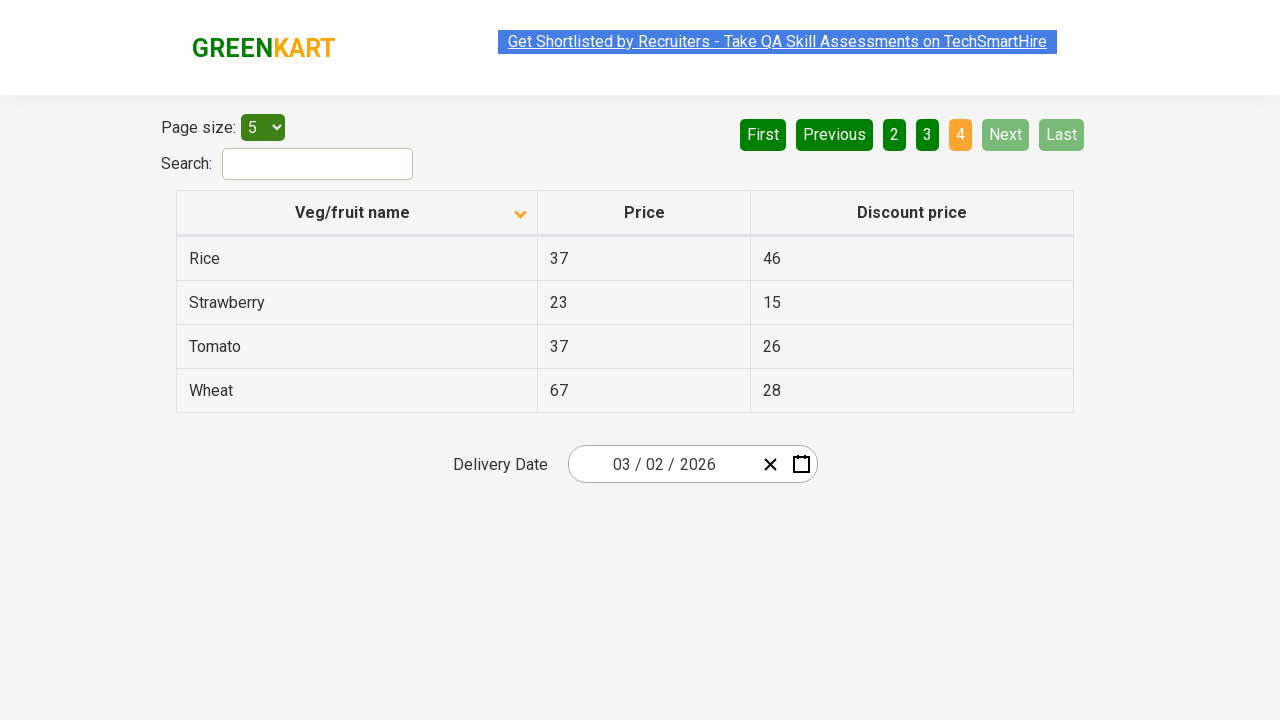

Retrieved all product names from current page
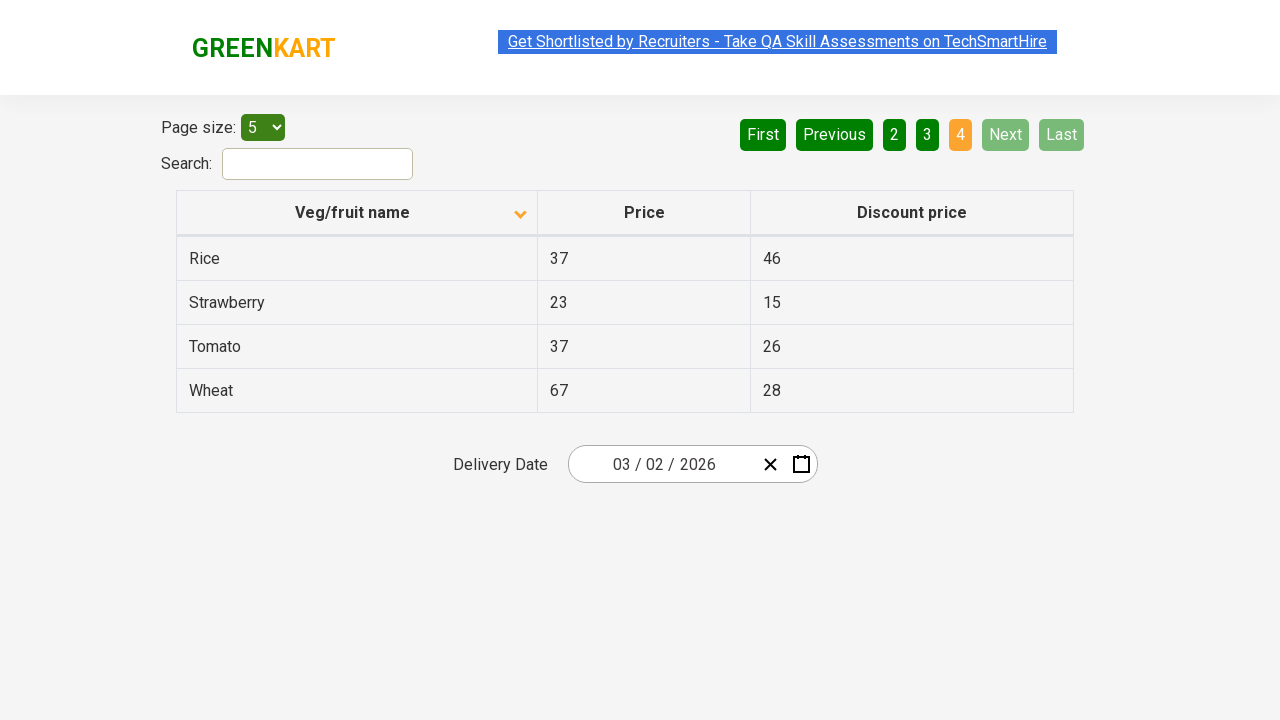

Found product 'Rice' on current page
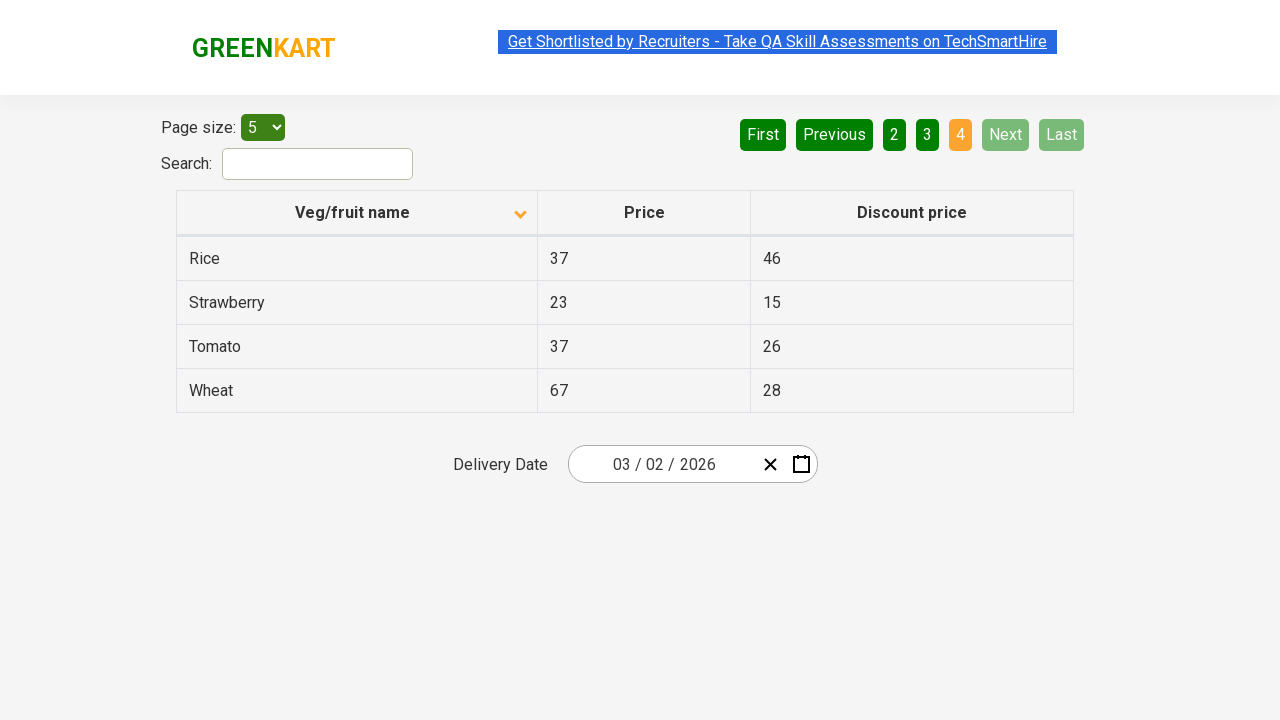

Assertion passed: Product 'Rice' was successfully found in pagination
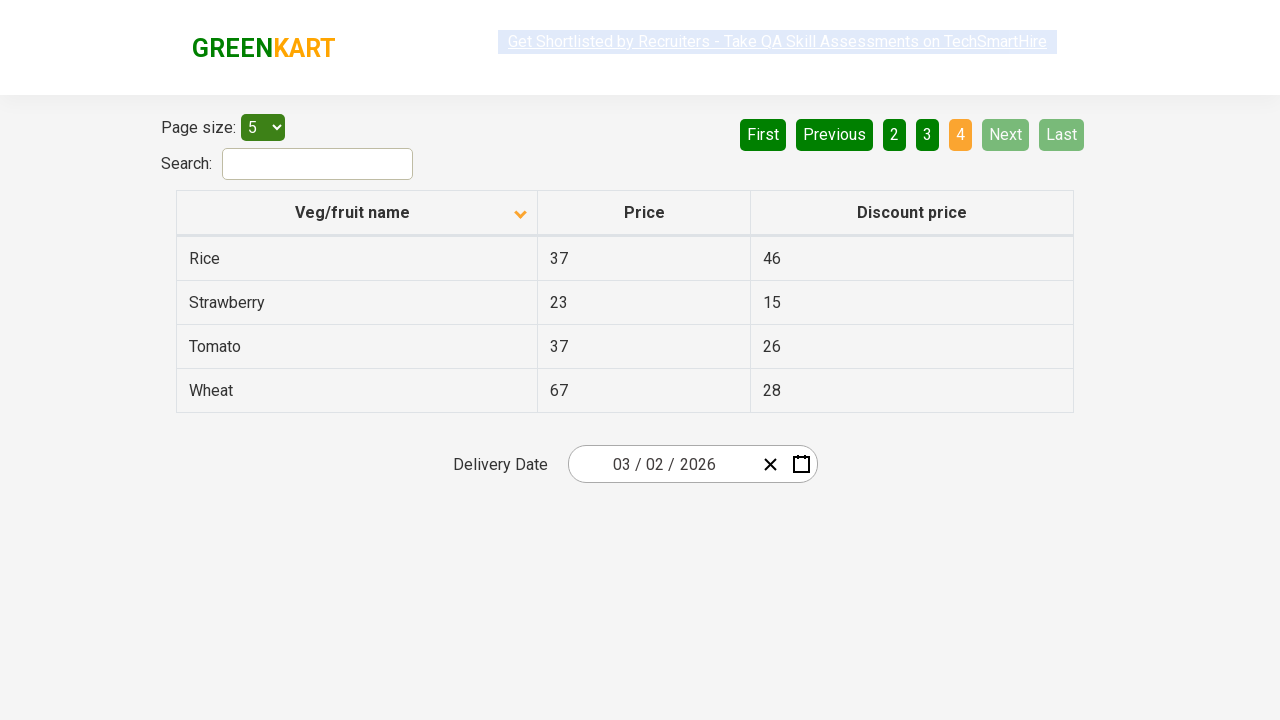

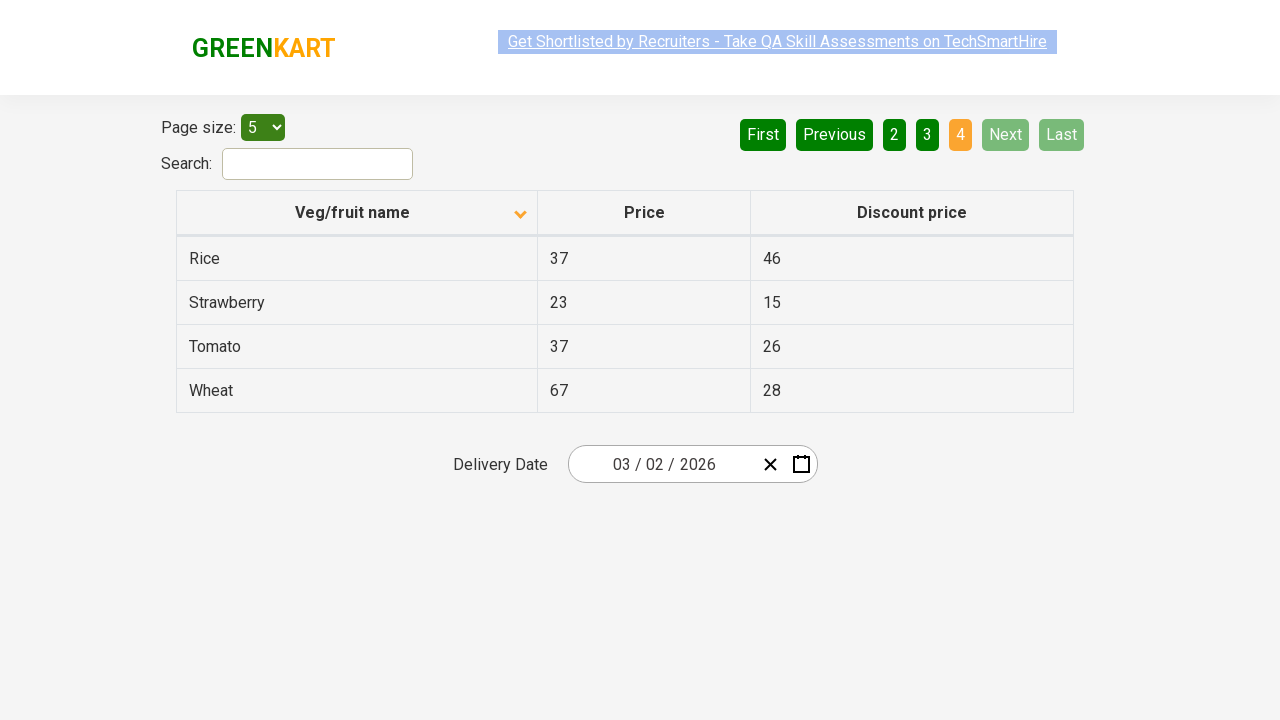